Tests handling of JavaScript prompt dialog by clicking a prompt button, entering a name, and accepting the dialog

Starting URL: https://testautomationpractice.blogspot.com/

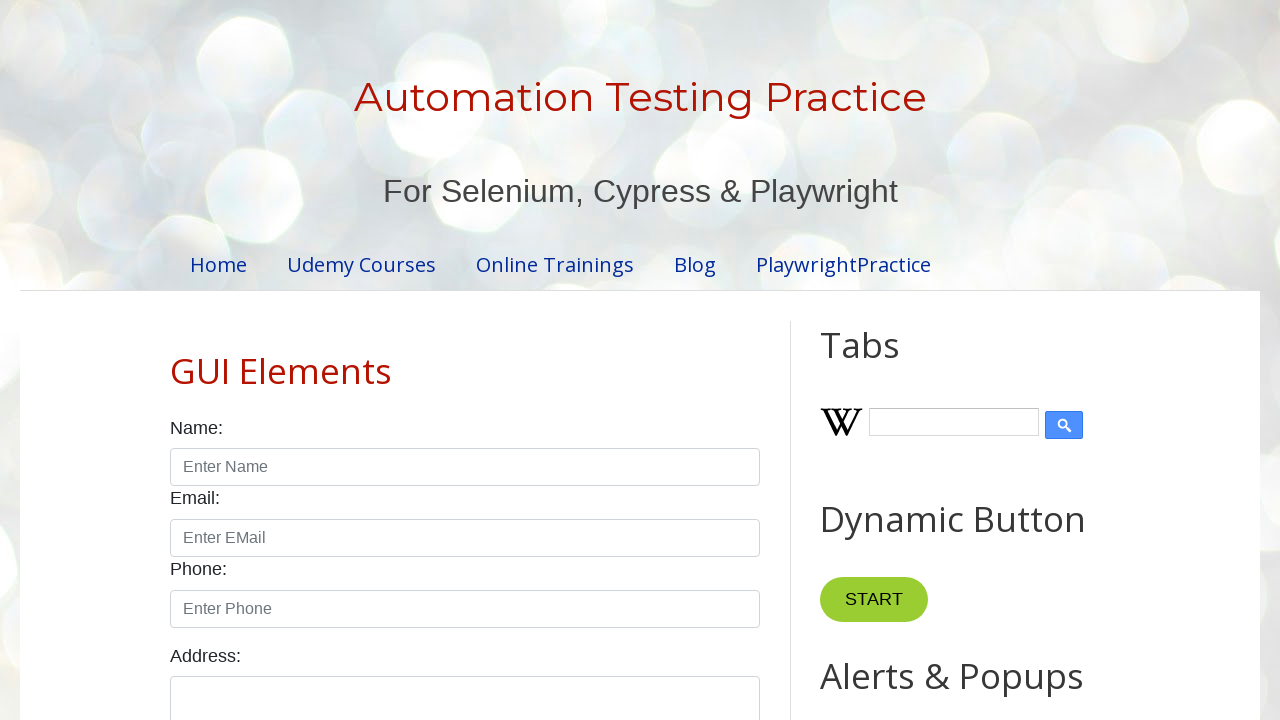

Set up dialog handler to accept prompt with name 'laxminarayana'
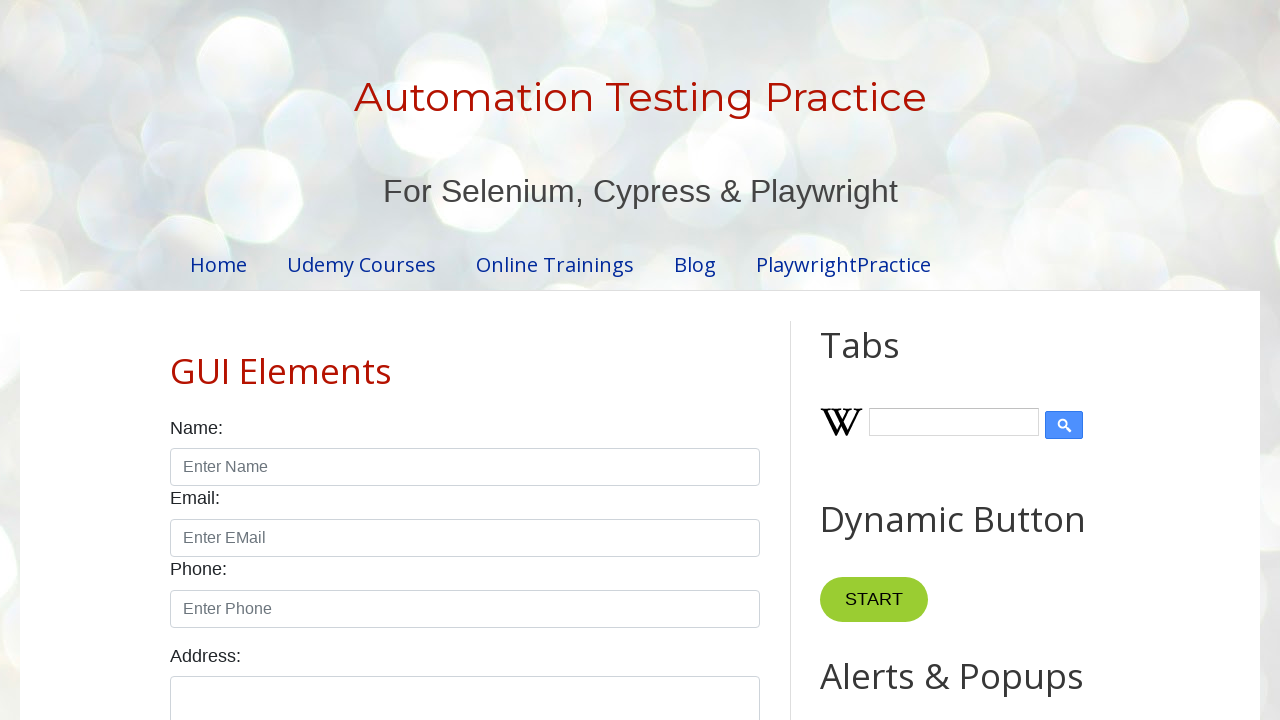

Clicked the prompt button to trigger JavaScript prompt dialog at (890, 360) on xpath=//button[@onclick='myFunctionPrompt()']
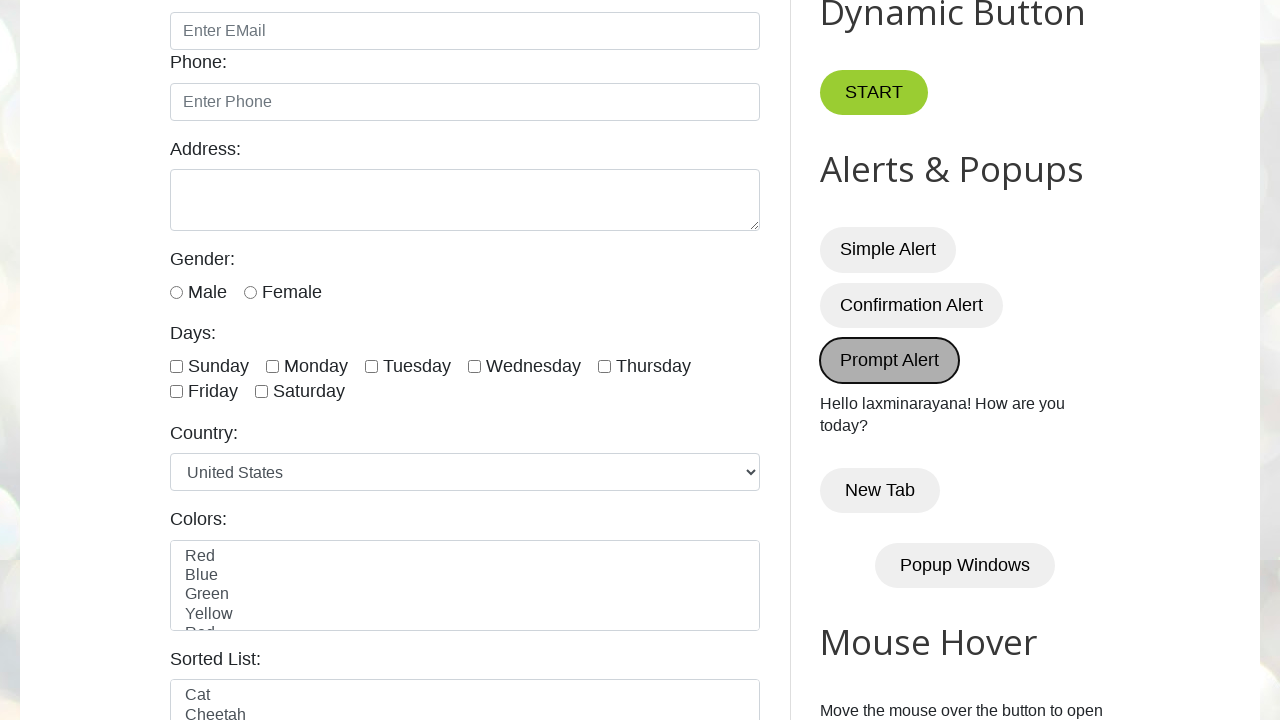

Prompt dialog was accepted and result text appeared
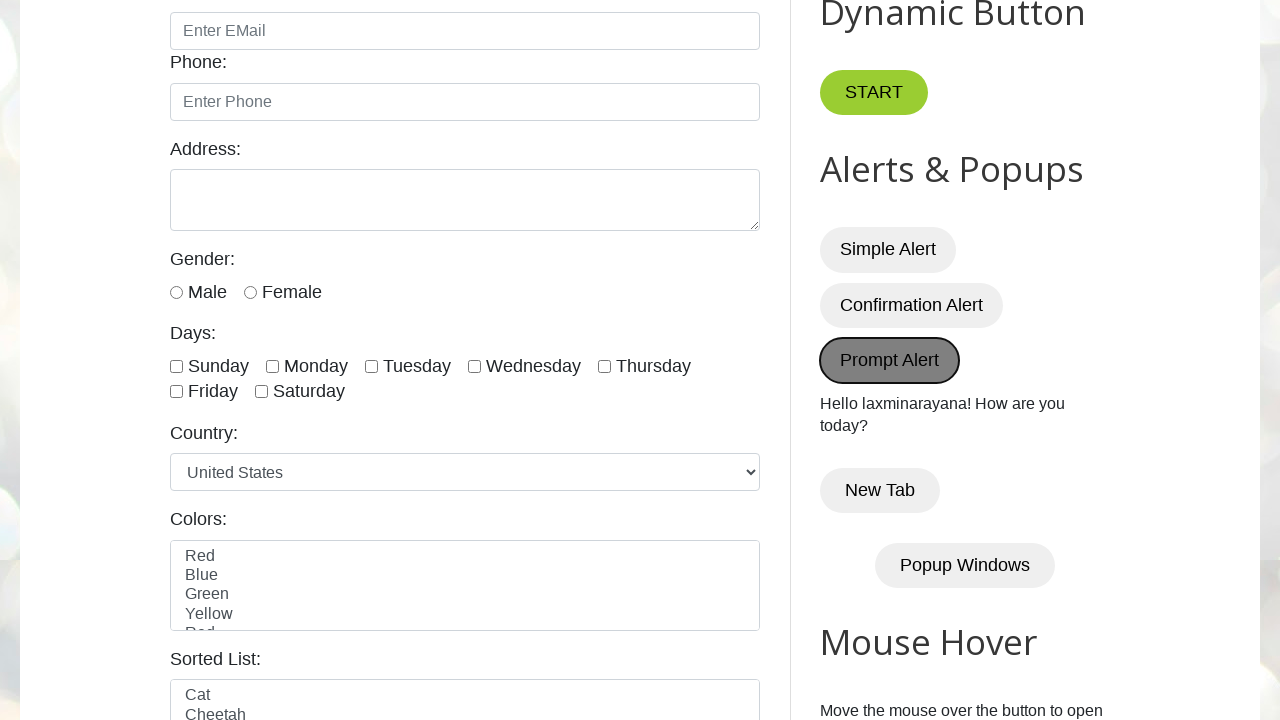

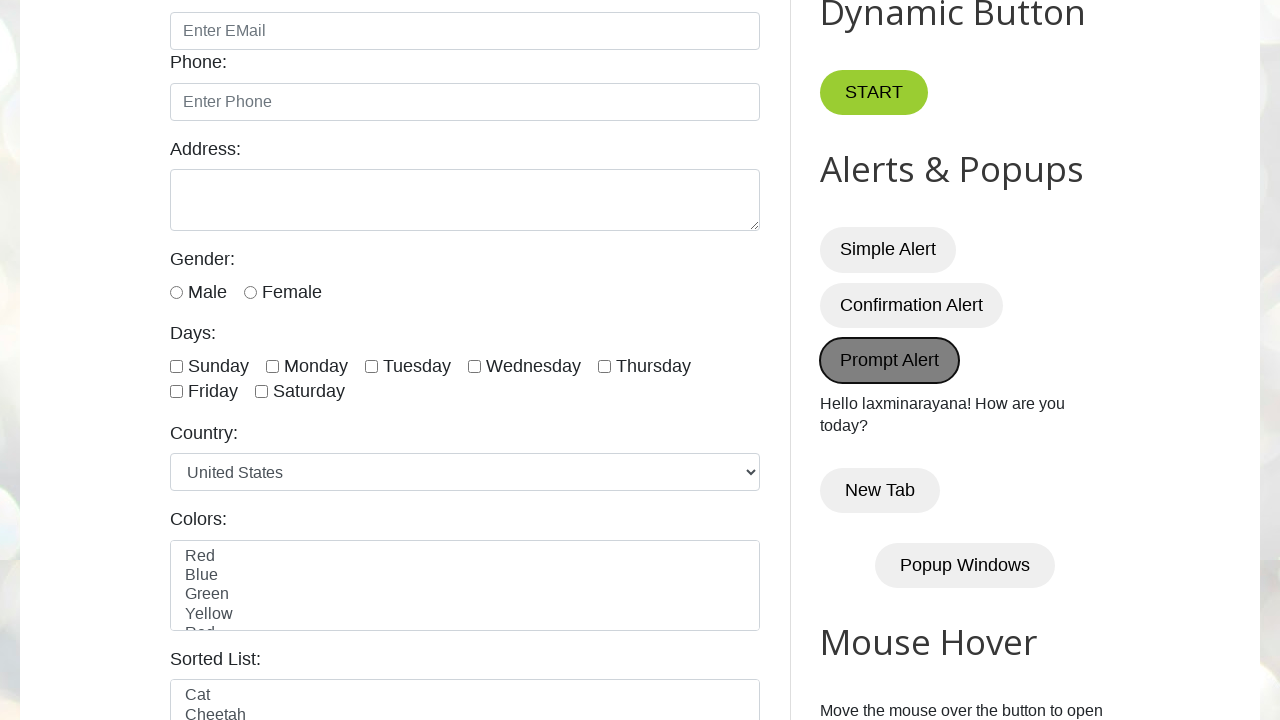